Tests an e-commerce flow by finding a product (Cucumber), adding it to cart, proceeding to checkout, and applying a promo code.

Starting URL: https://rahulshettyacademy.com/seleniumPractise/#/

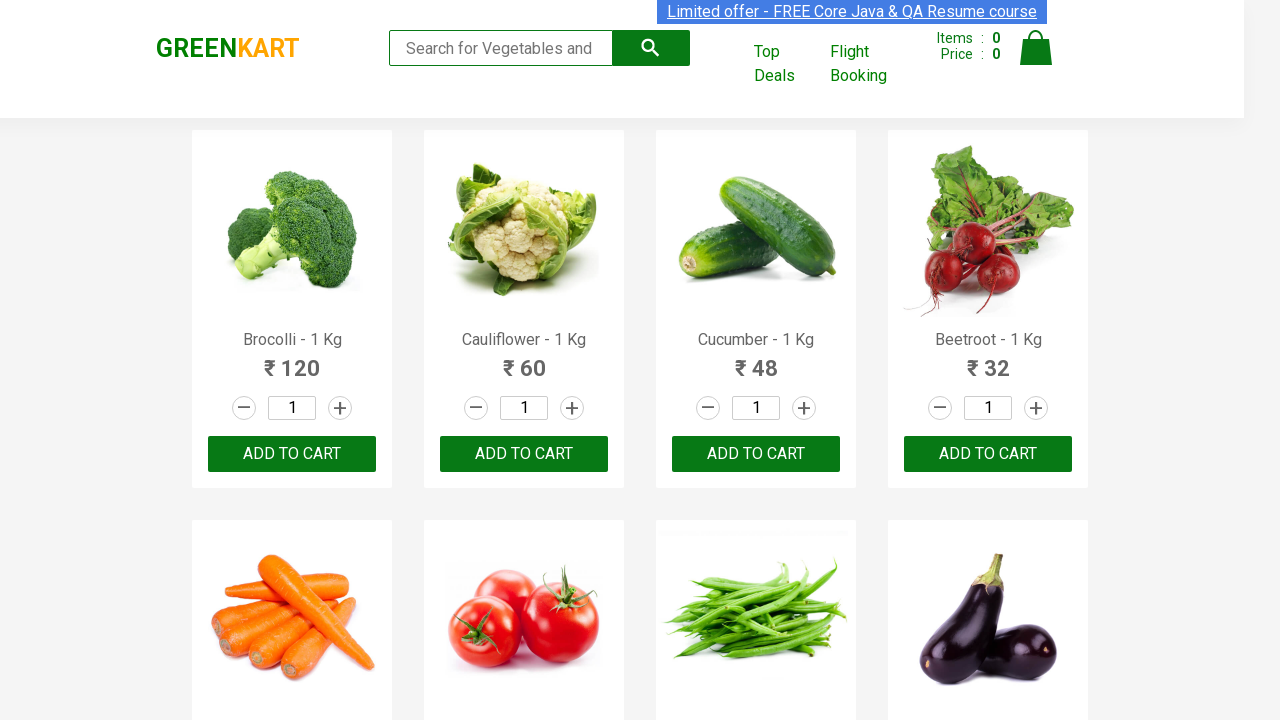

Waited for product names to load
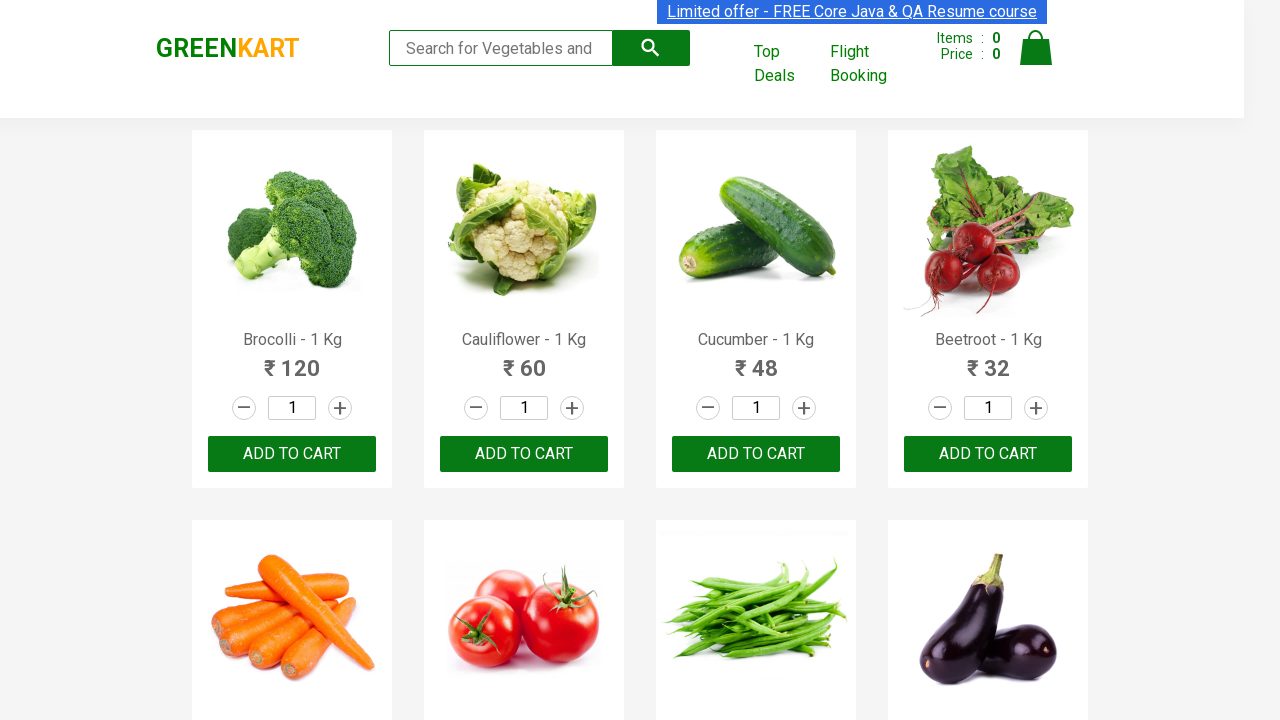

Located all product name elements
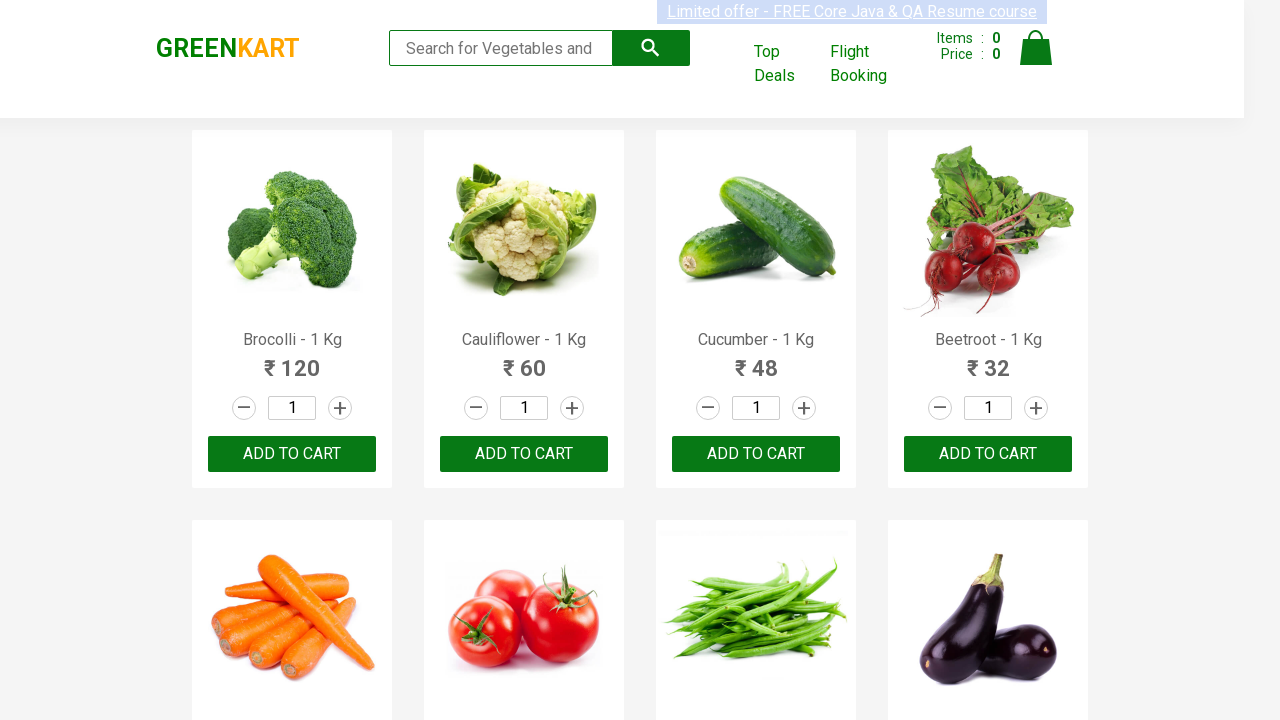

Located all 'ADD TO CART' buttons
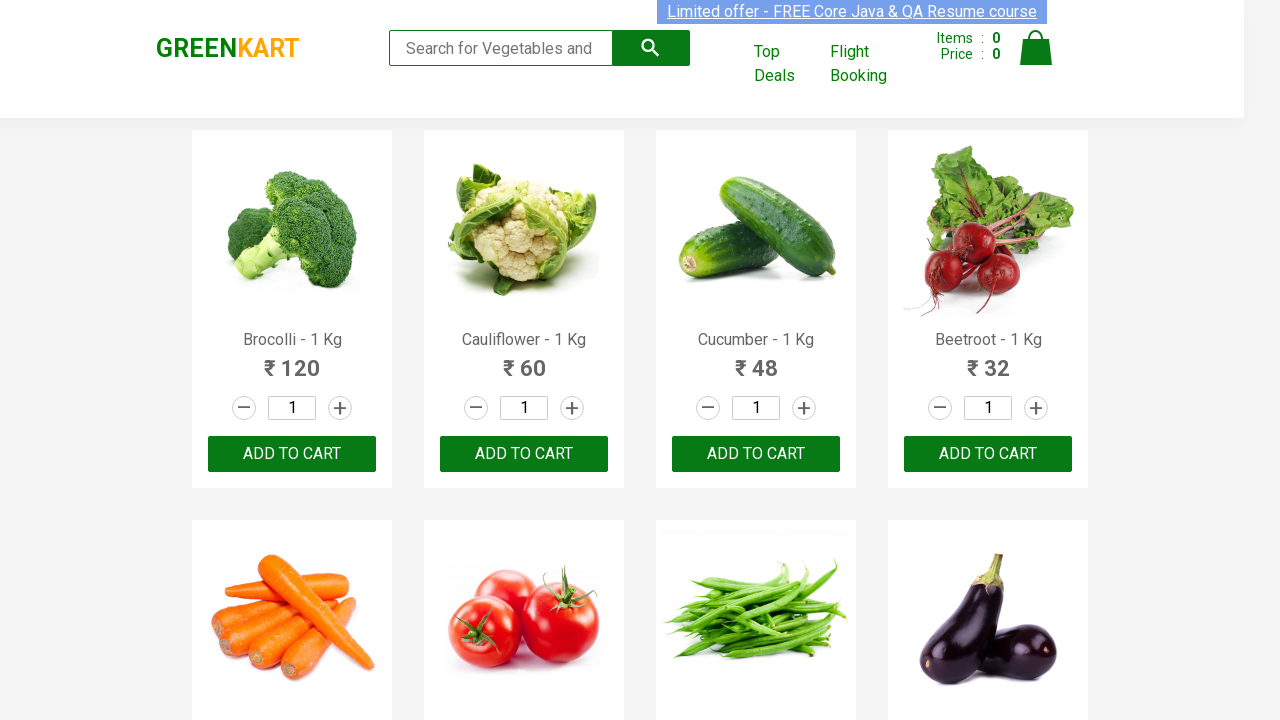

Found Cucumber product and clicked 'ADD TO CART' button at (756, 454) on xpath=//button[text()='ADD TO CART'] >> nth=2
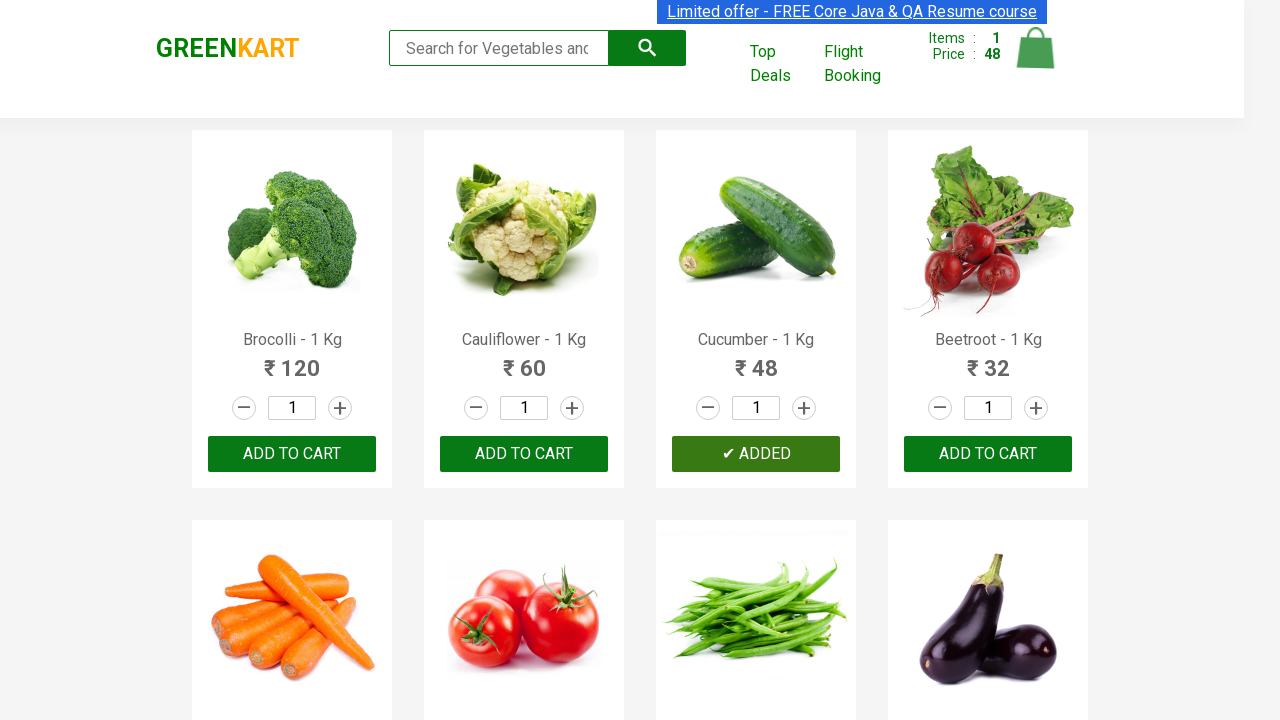

Clicked on cart icon at (1036, 48) on img[alt='Cart']
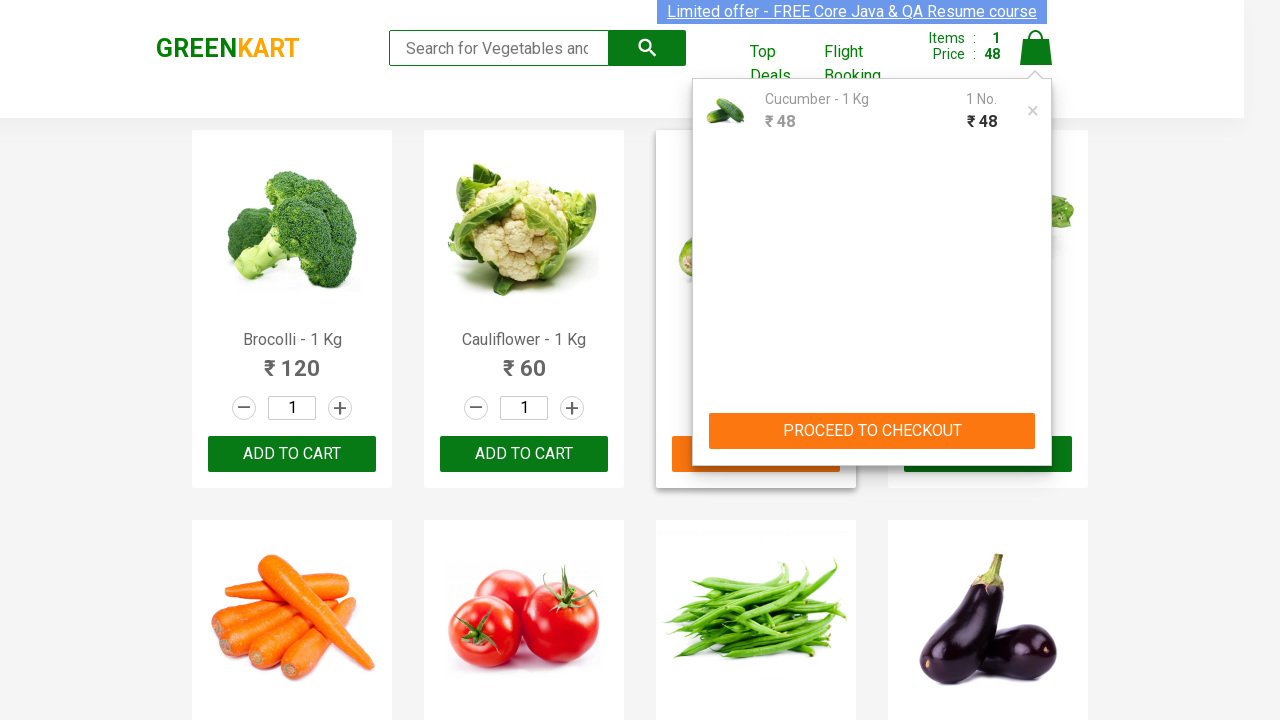

Clicked 'PROCEED TO CHECKOUT' button at (872, 431) on xpath=//button[contains(text(),'PROCEED TO CHECKOUT')]
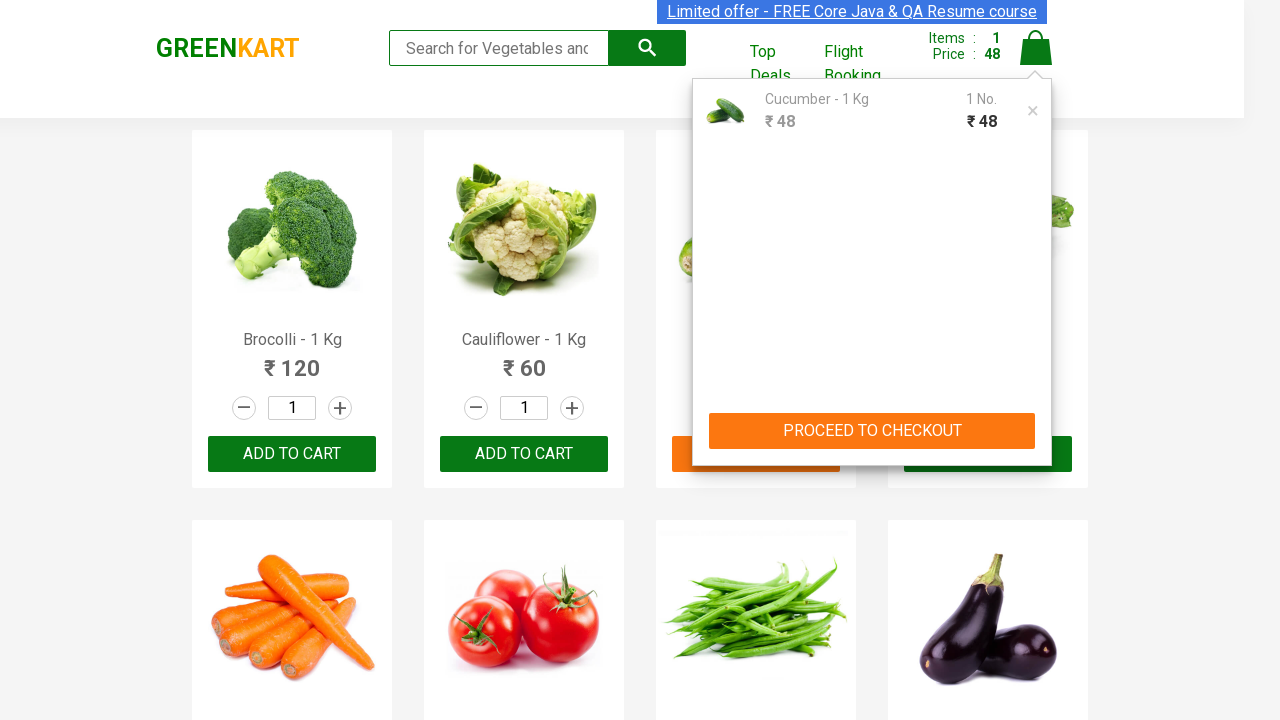

Waited for promo code input field to become visible
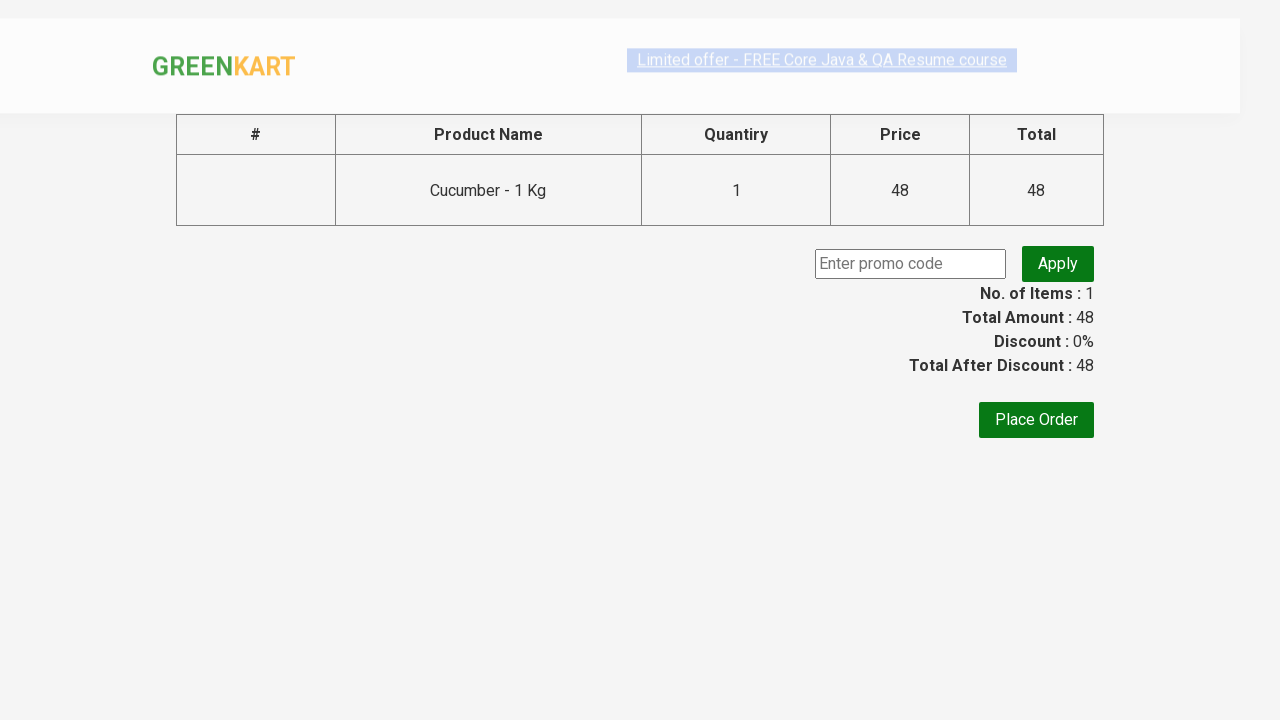

Filled promo code input field with 'rahul2024' on input.promoCode
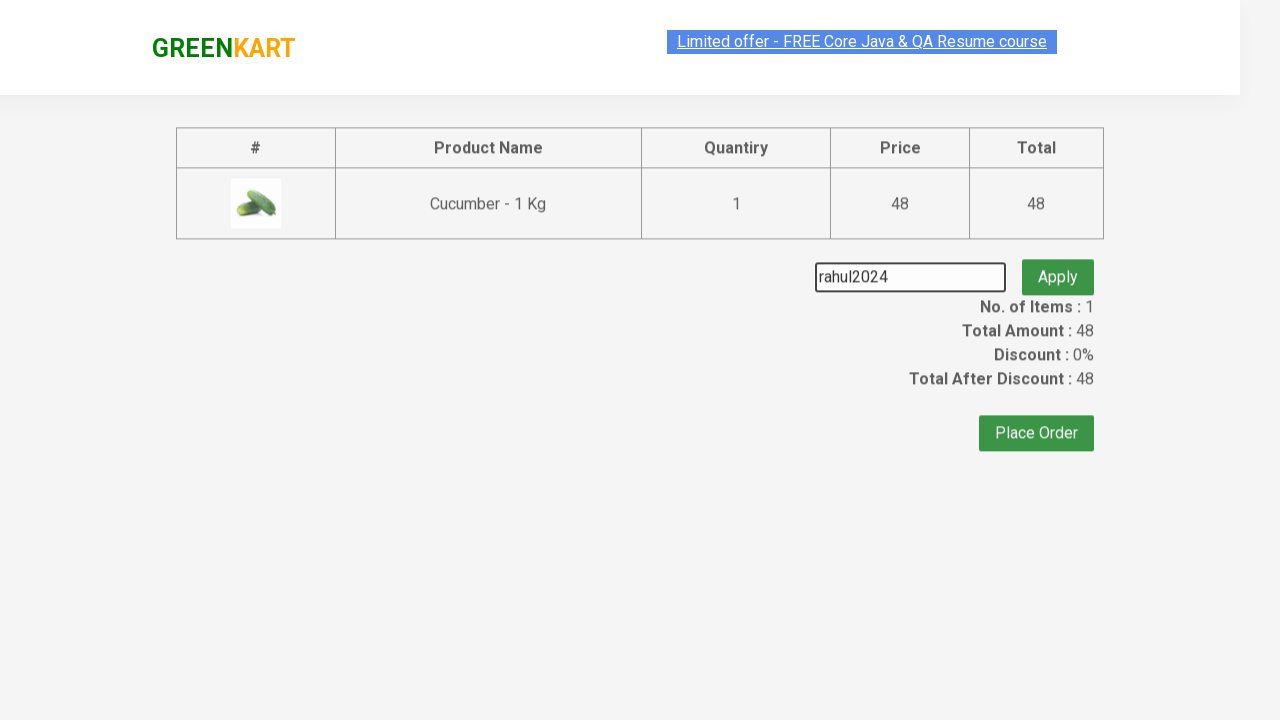

Clicked 'Apply promo' button at (1058, 264) on button.promoBtn
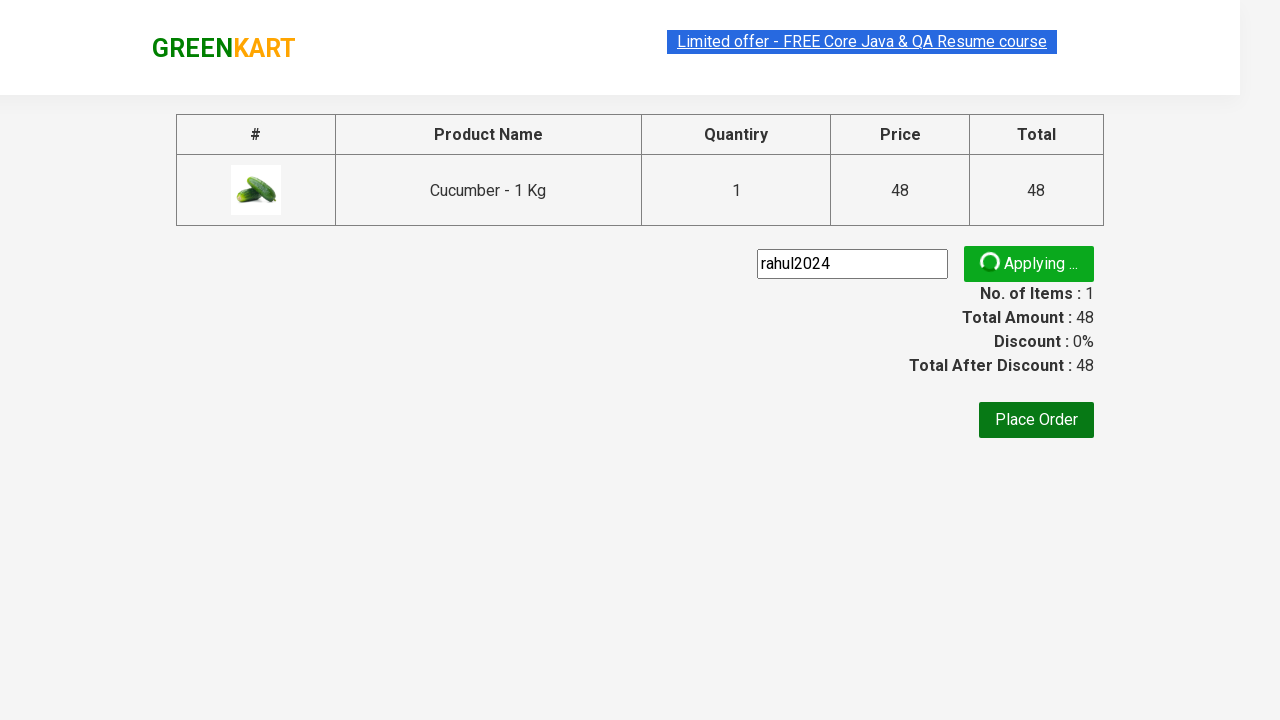

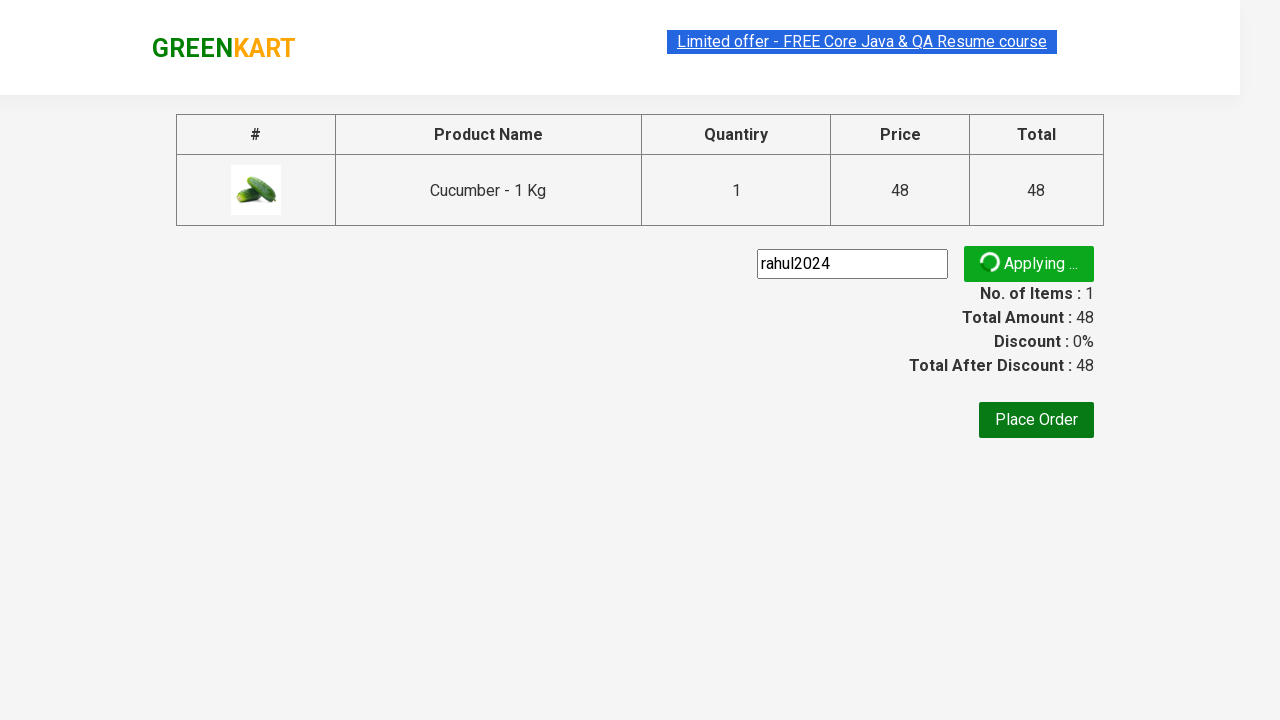